Tests implicit wait functionality by clicking a verify button and checking for a successful verification message

Starting URL: http://suninjuly.github.io/wait1.html

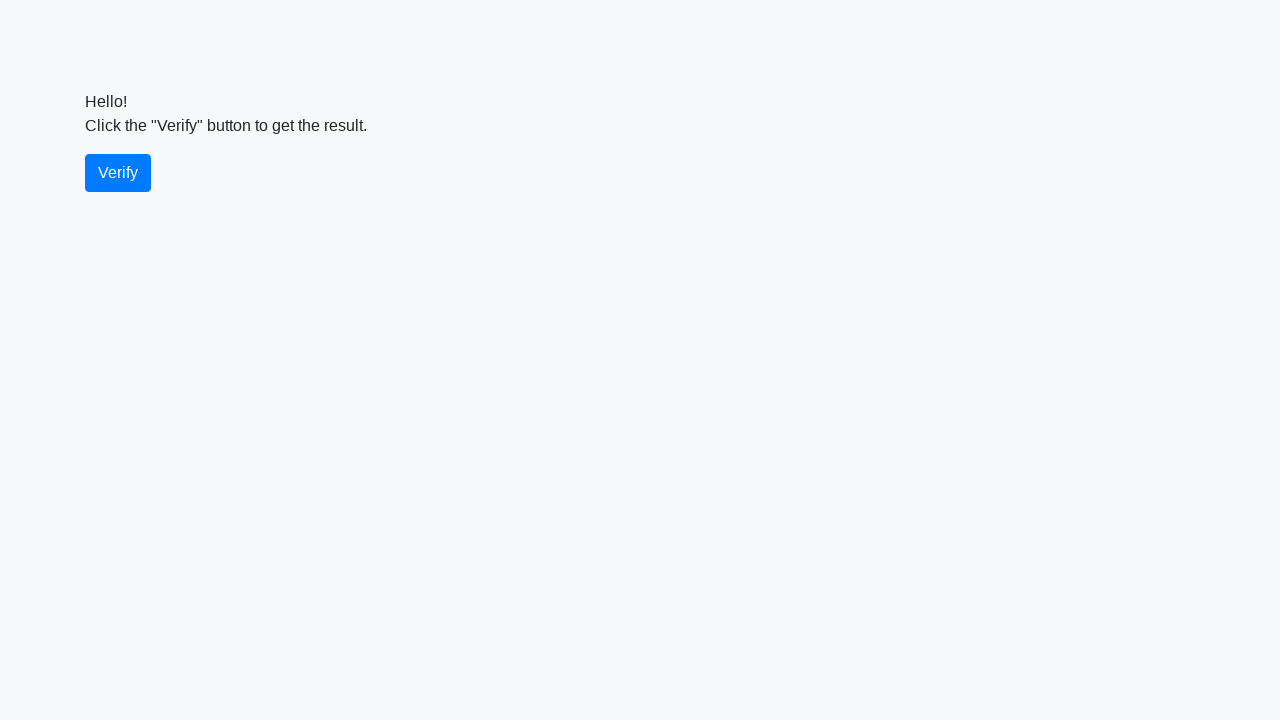

Clicked the verify button at (118, 173) on #verify
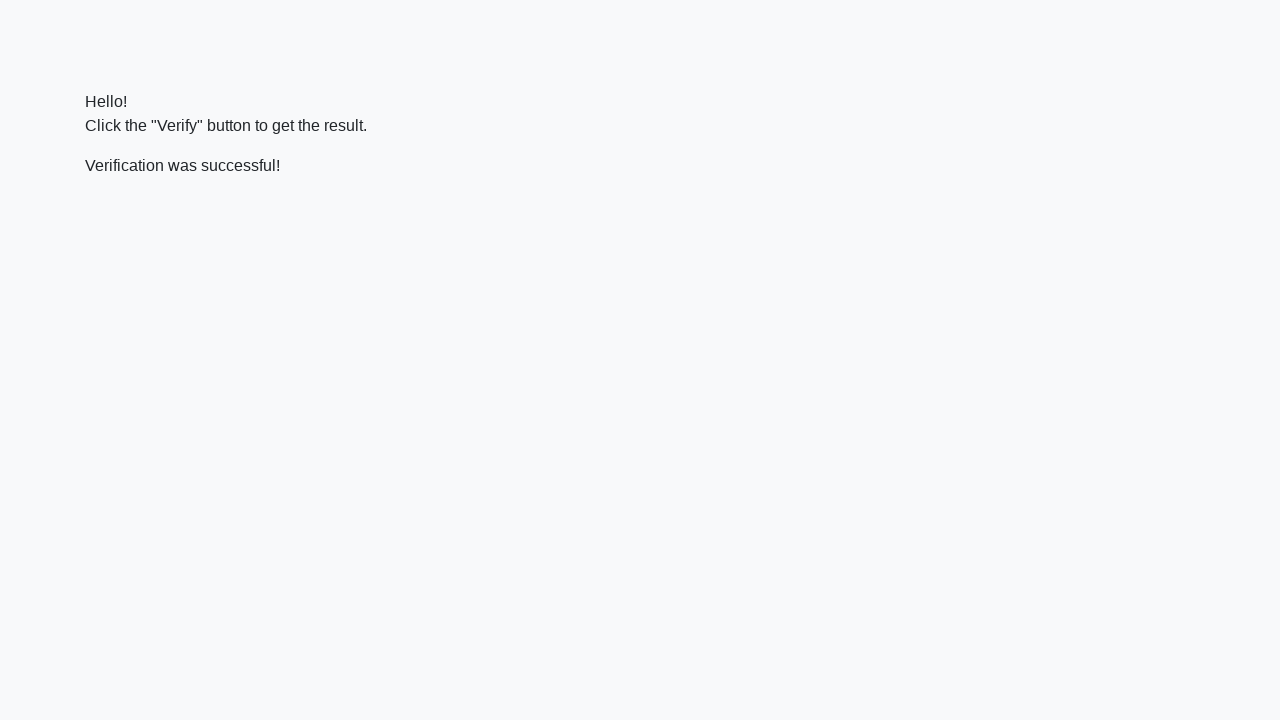

Waited for verification message to appear
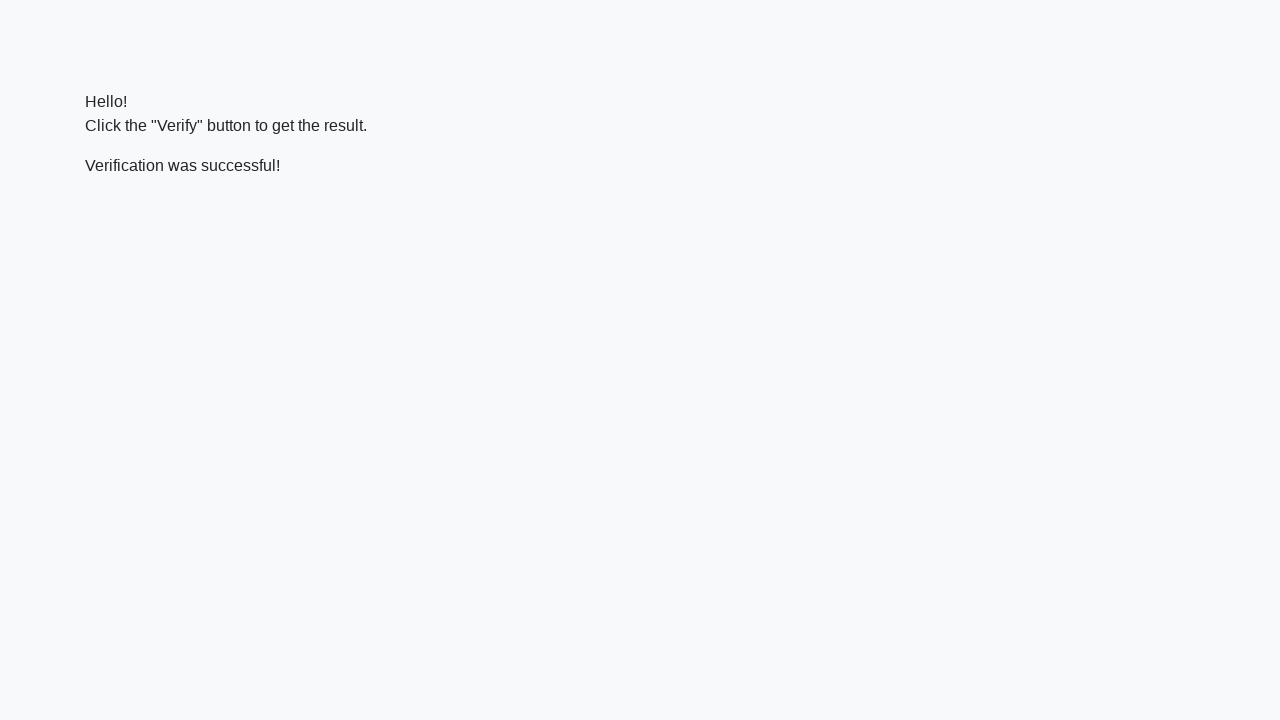

Verified that success message contains 'successful'
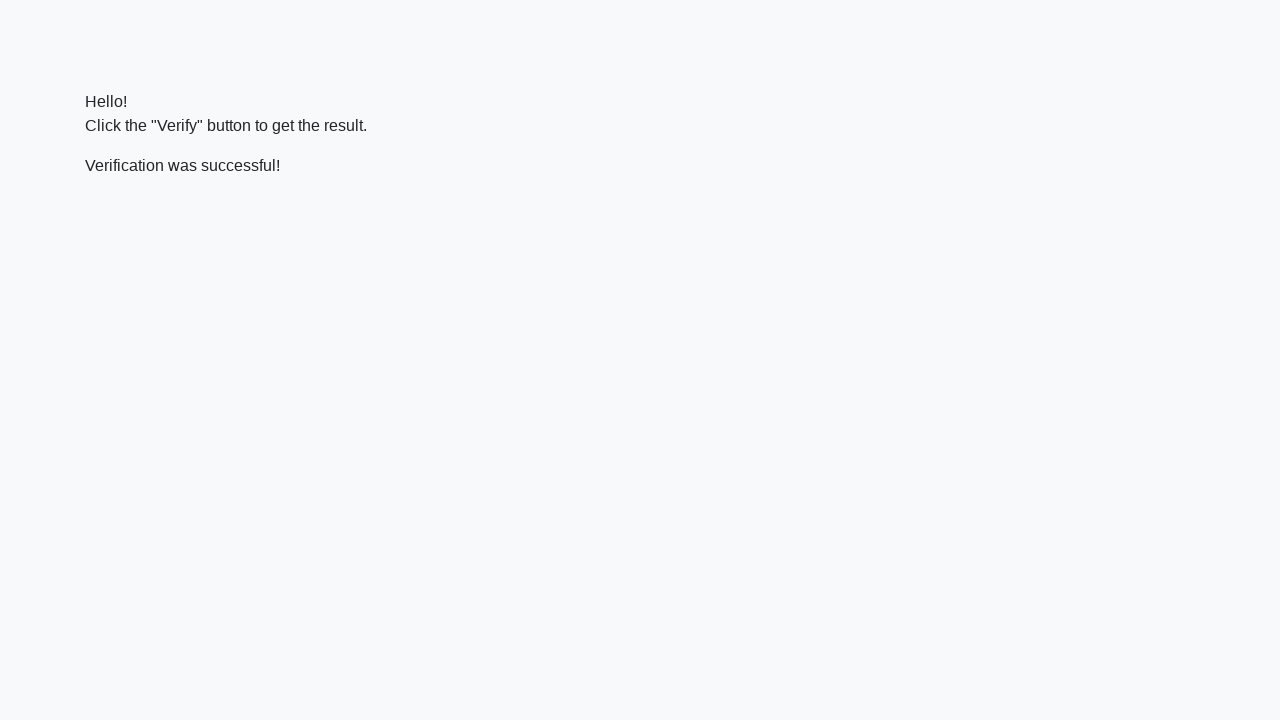

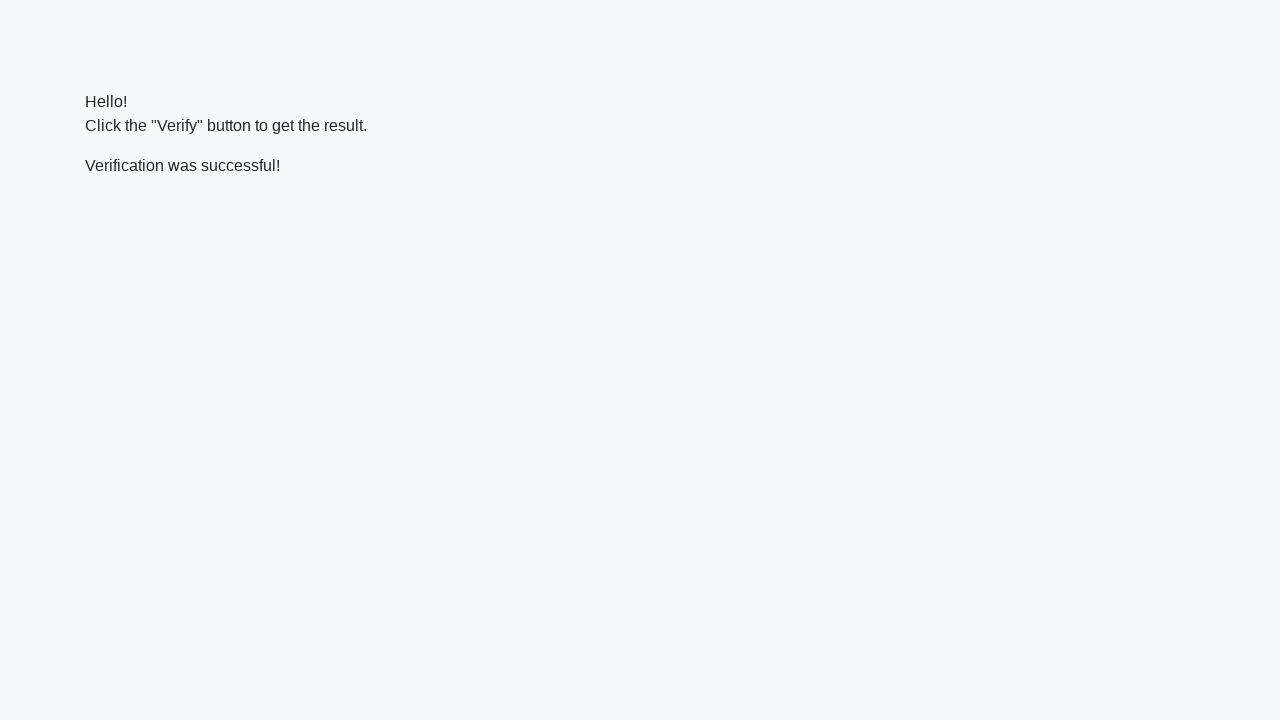